Tests text field input by entering a name and verifying the value is correctly set

Starting URL: http://antoniotrindade.com.br/treinoautomacao/elementsweb.html

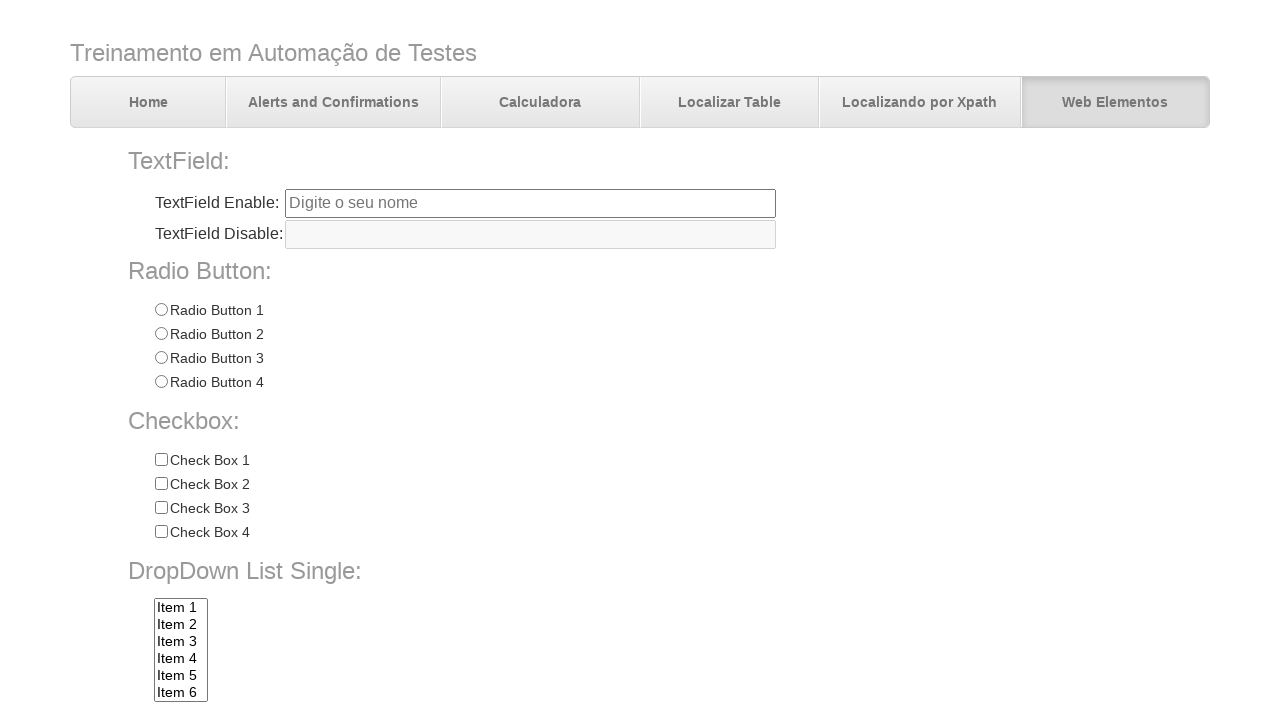

Filled text field 'txtbox1' with 'Antonio' on input[name='txtbox1']
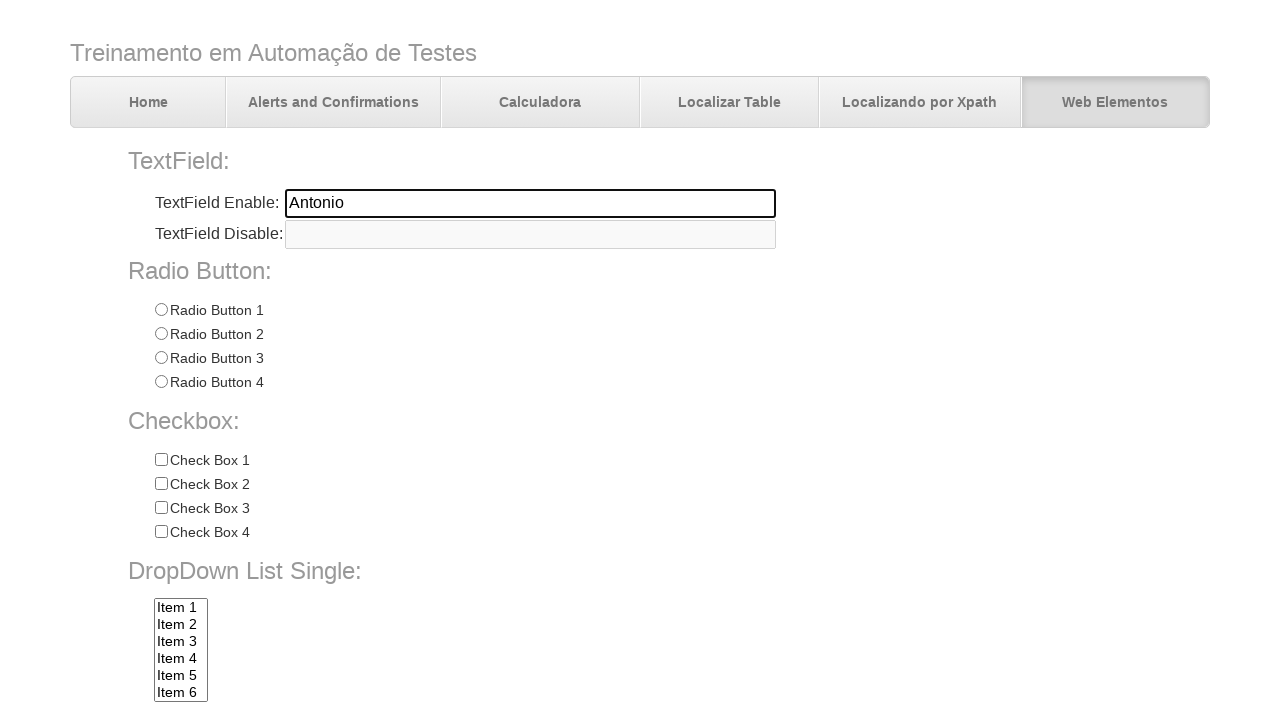

Located text field 'txtbox1'
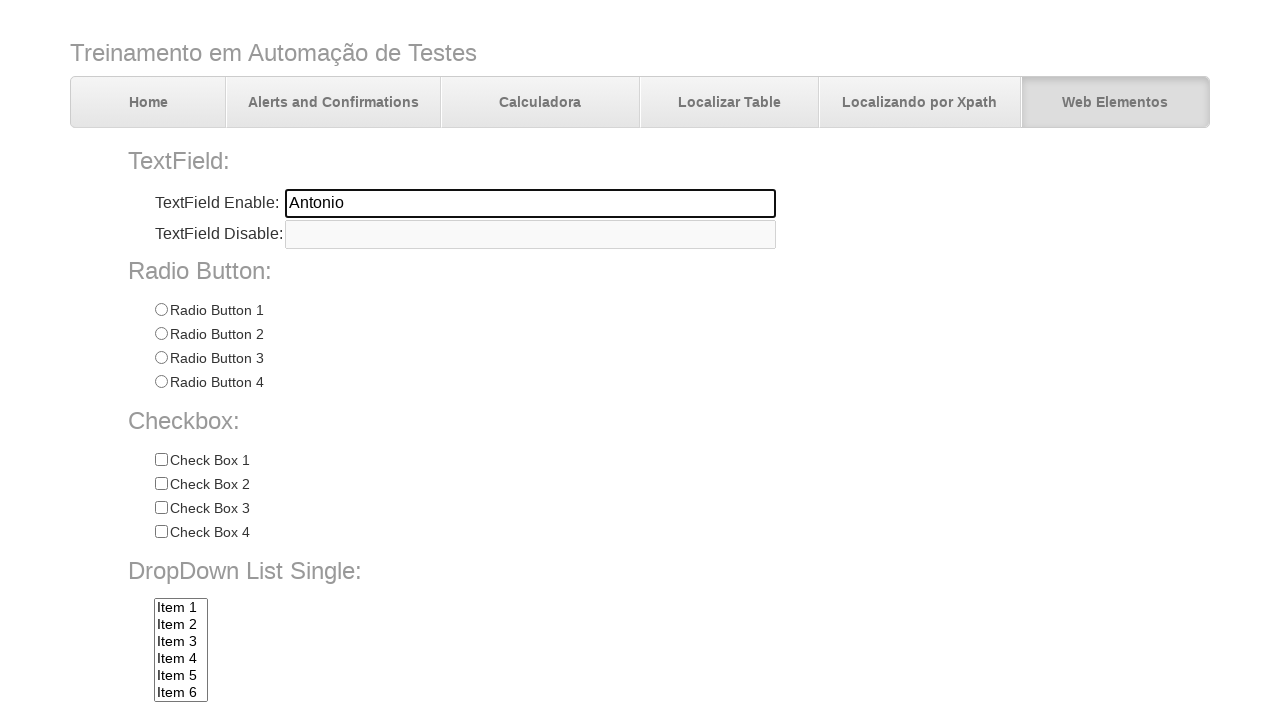

Verified text field value equals 'Antonio'
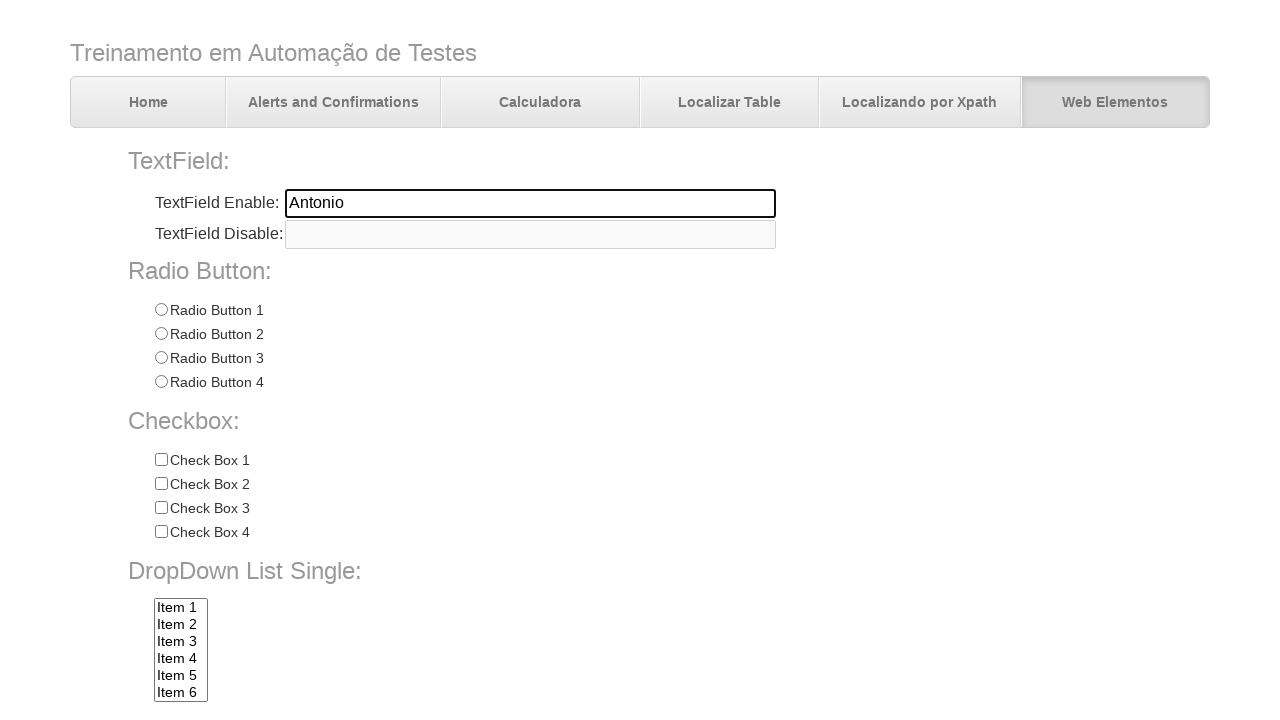

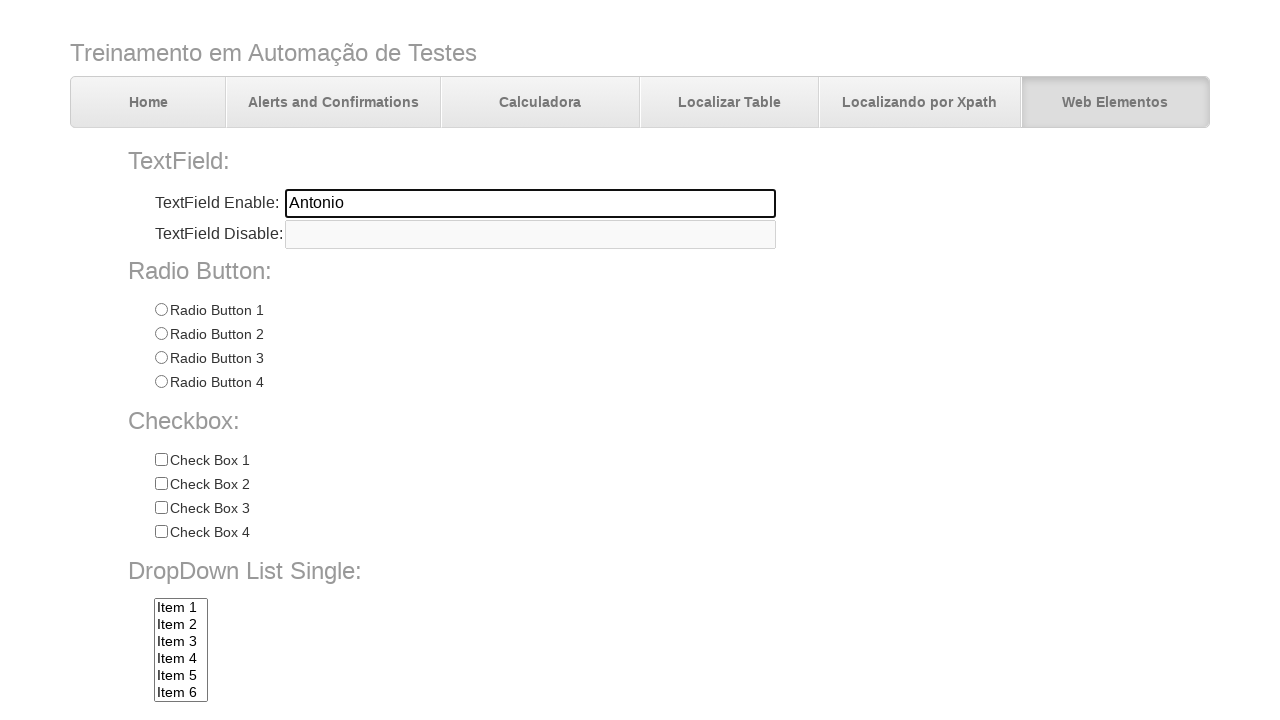